Tests drag and drop functionality on jQuery UI demo page by dragging an element into a droppable area, then double-clicks on the jQuery UI link

Starting URL: https://jqueryui.com/droppable/

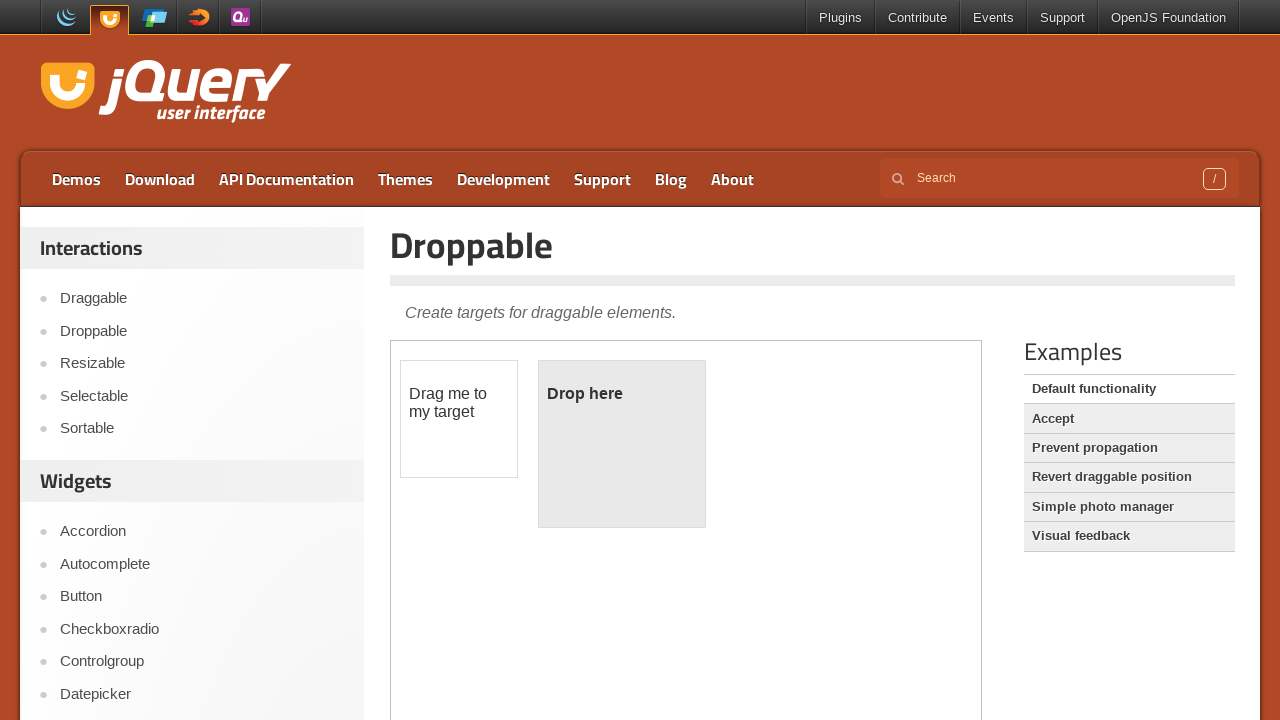

Located iframe containing drag and drop demo
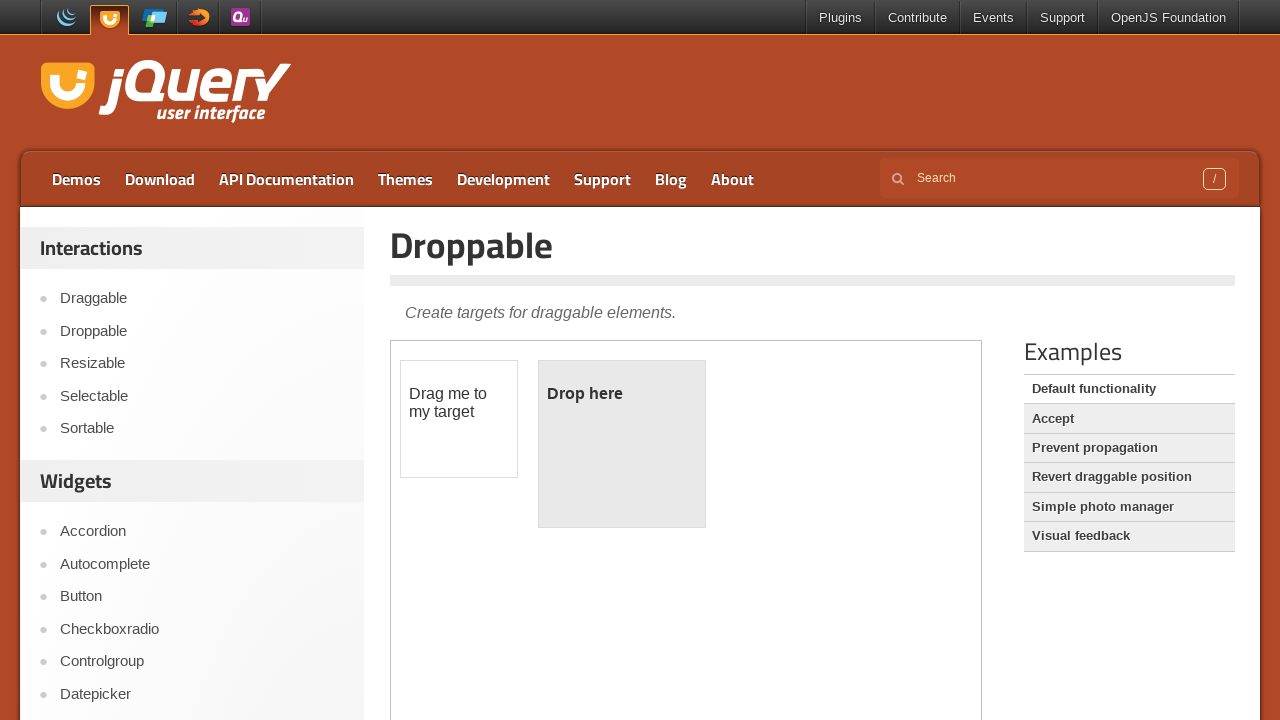

Located draggable element within iframe
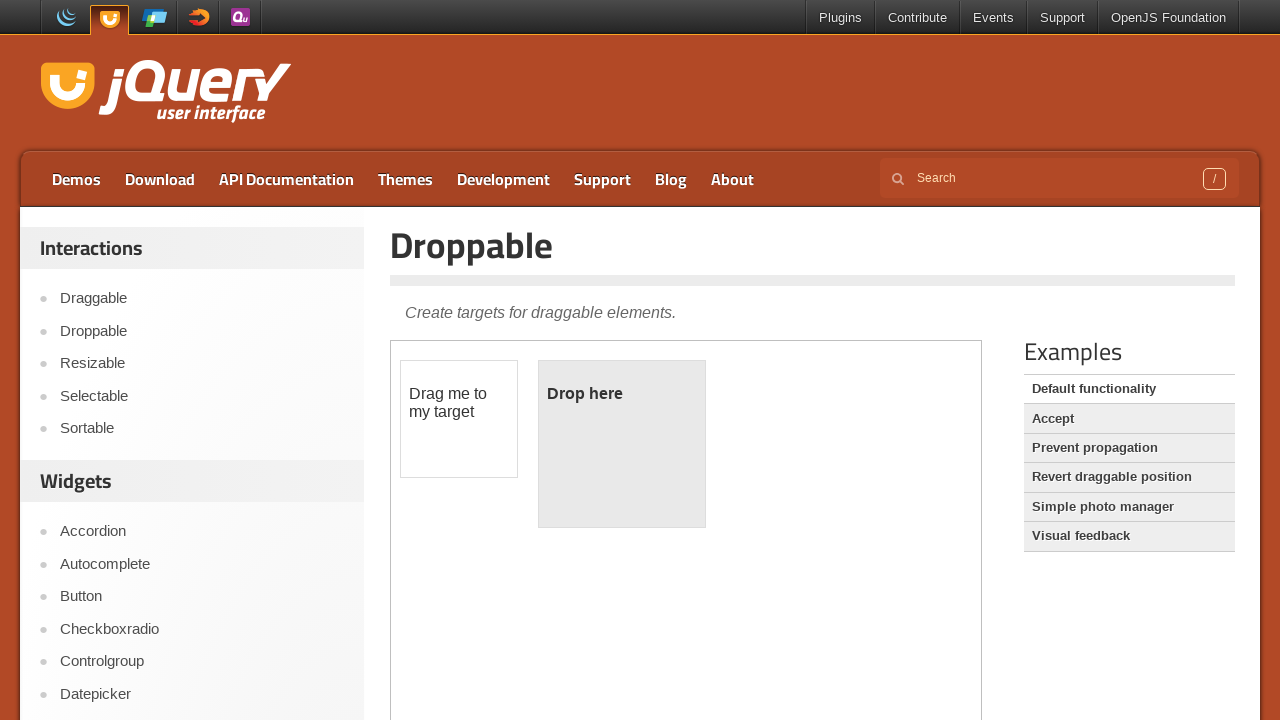

Located droppable element within iframe
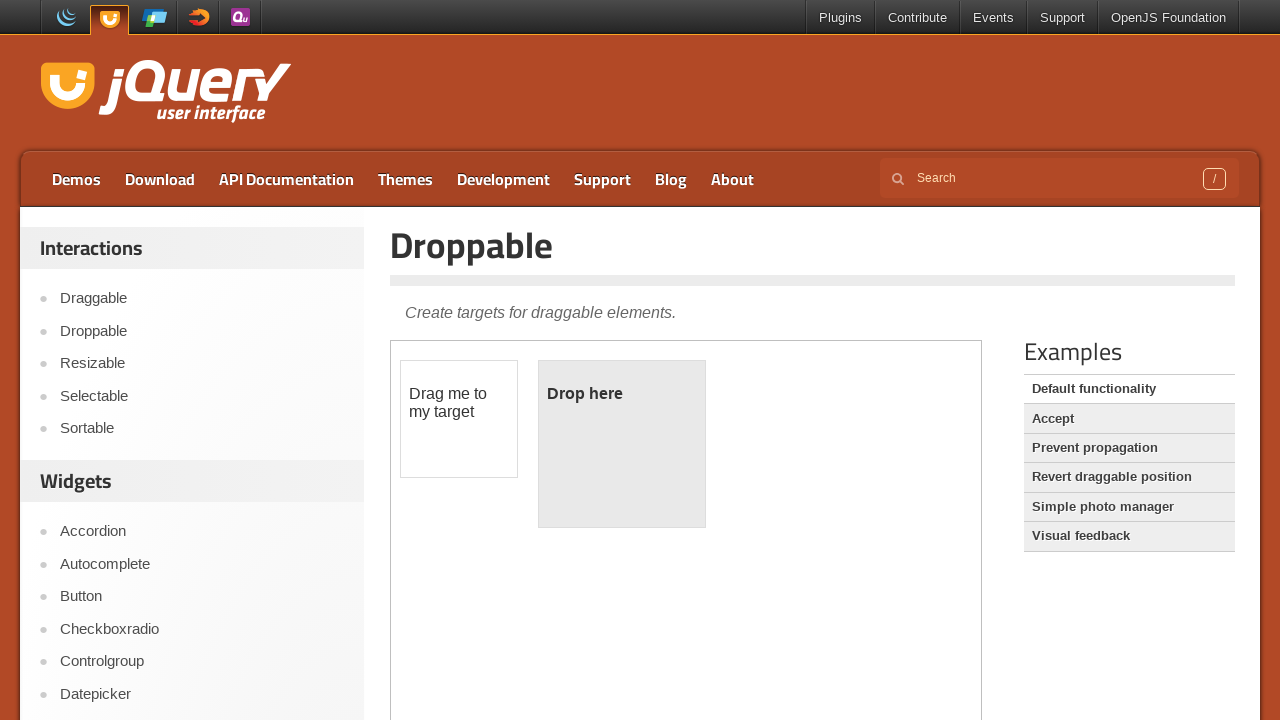

Dragged element into droppable area at (622, 444)
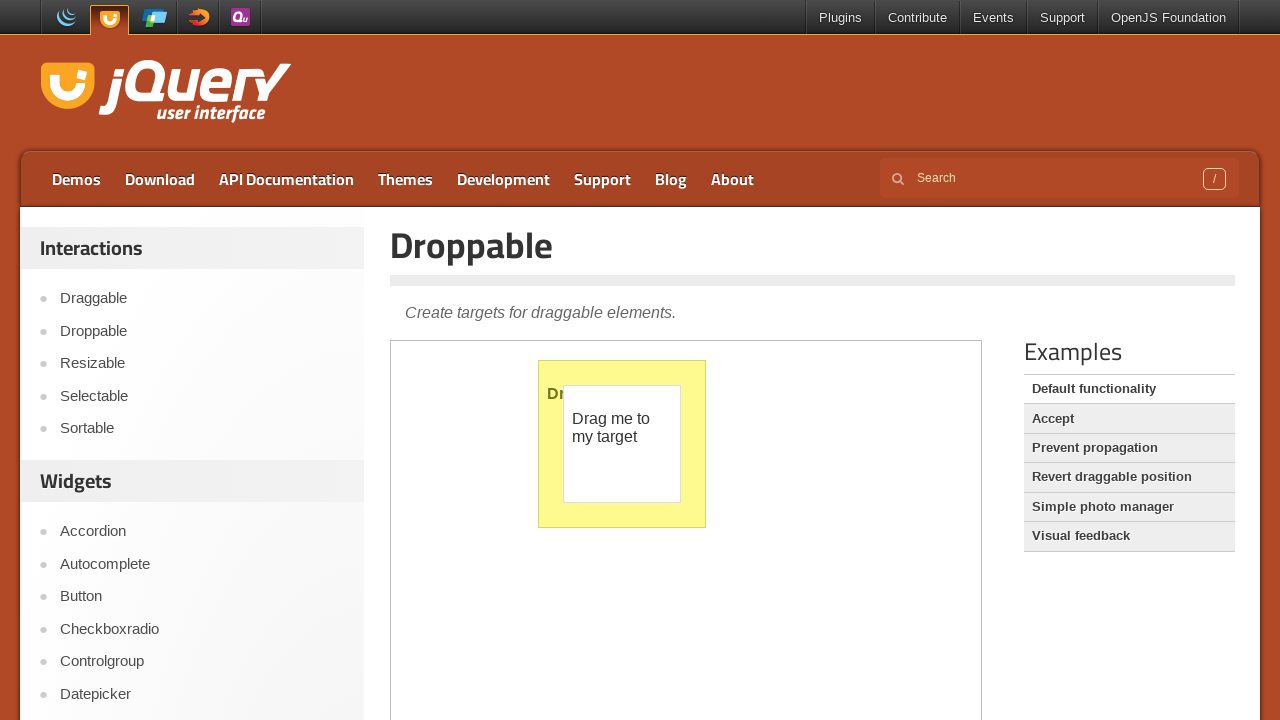

Located jQuery UI link on page
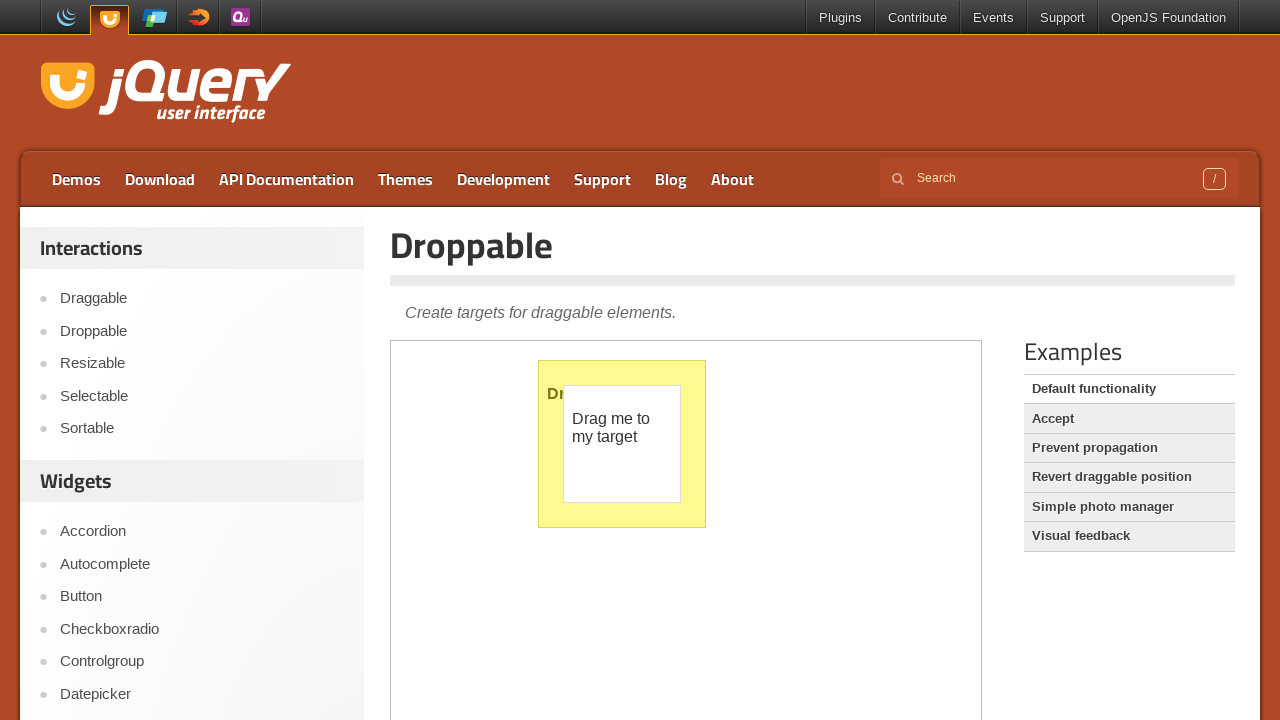

Double-clicked jQuery UI link at (166, 93) on (//a[@title='jQuery UI'])[2]
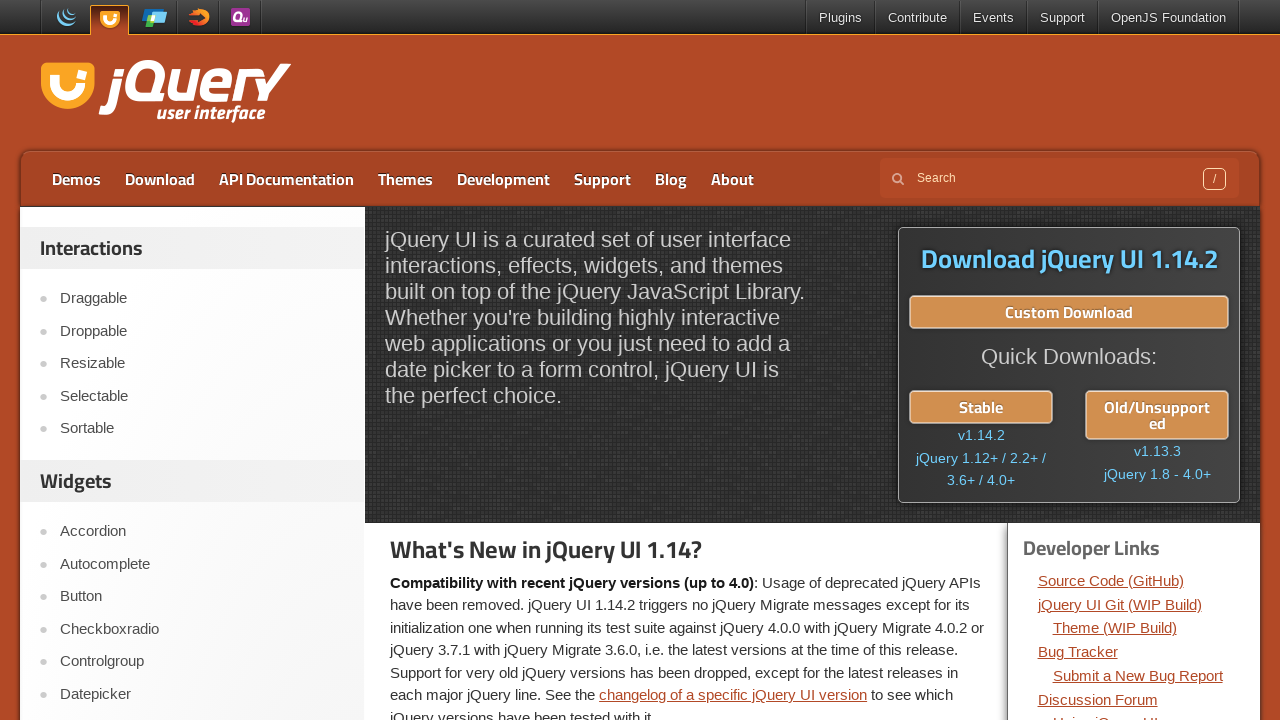

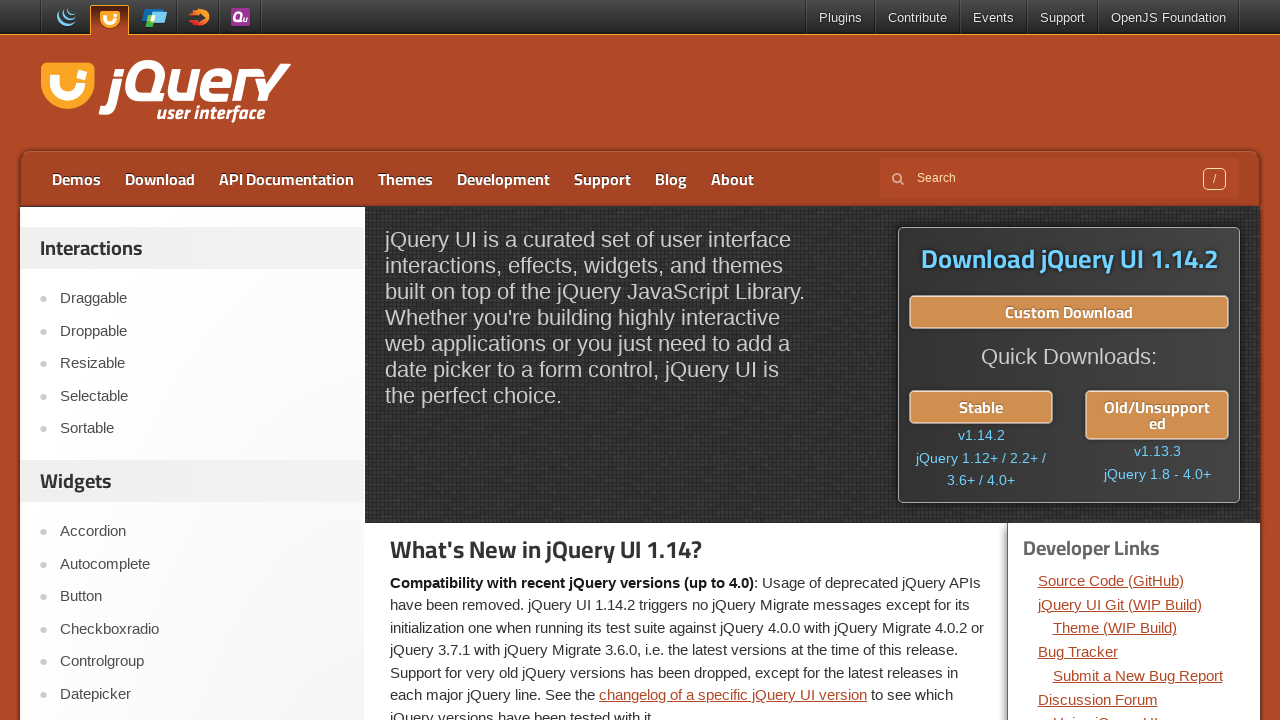